Tests for broken links by extracting link URLs and checking their HTTP response codes

Starting URL: https://rahulshettyacademy.com/AutomationPractice/

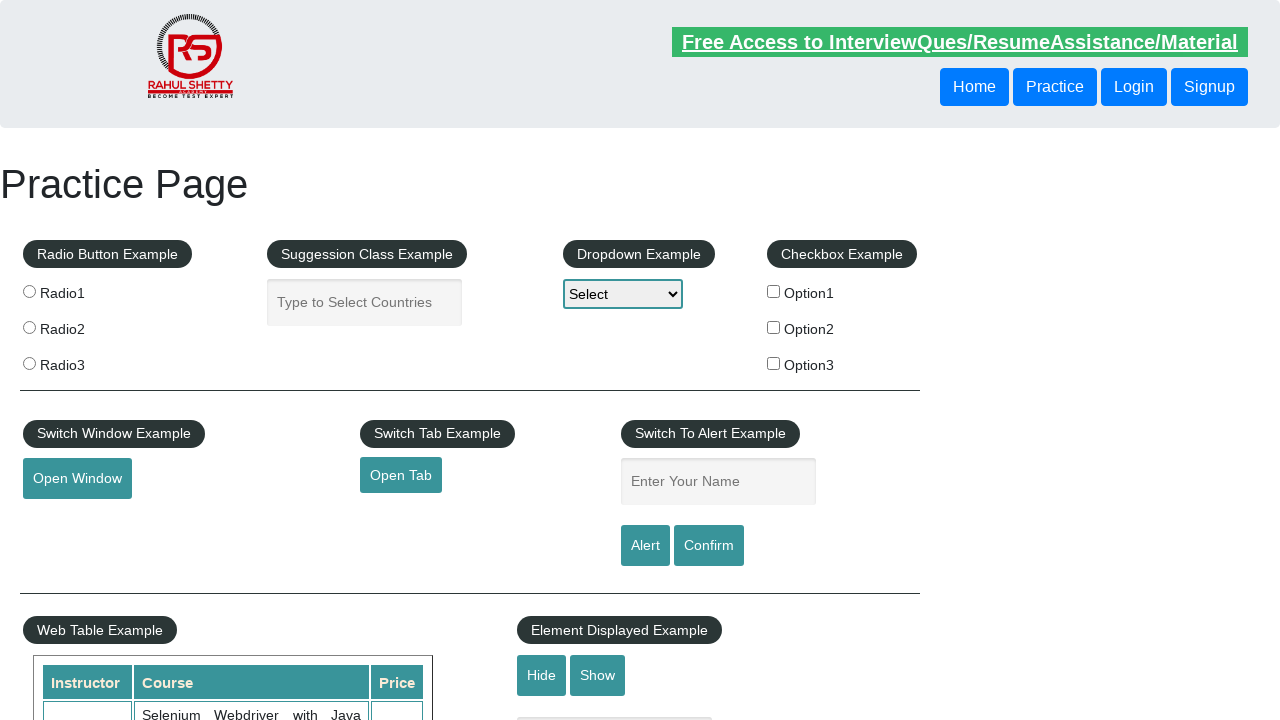

Extracted href attribute from SoapUI link
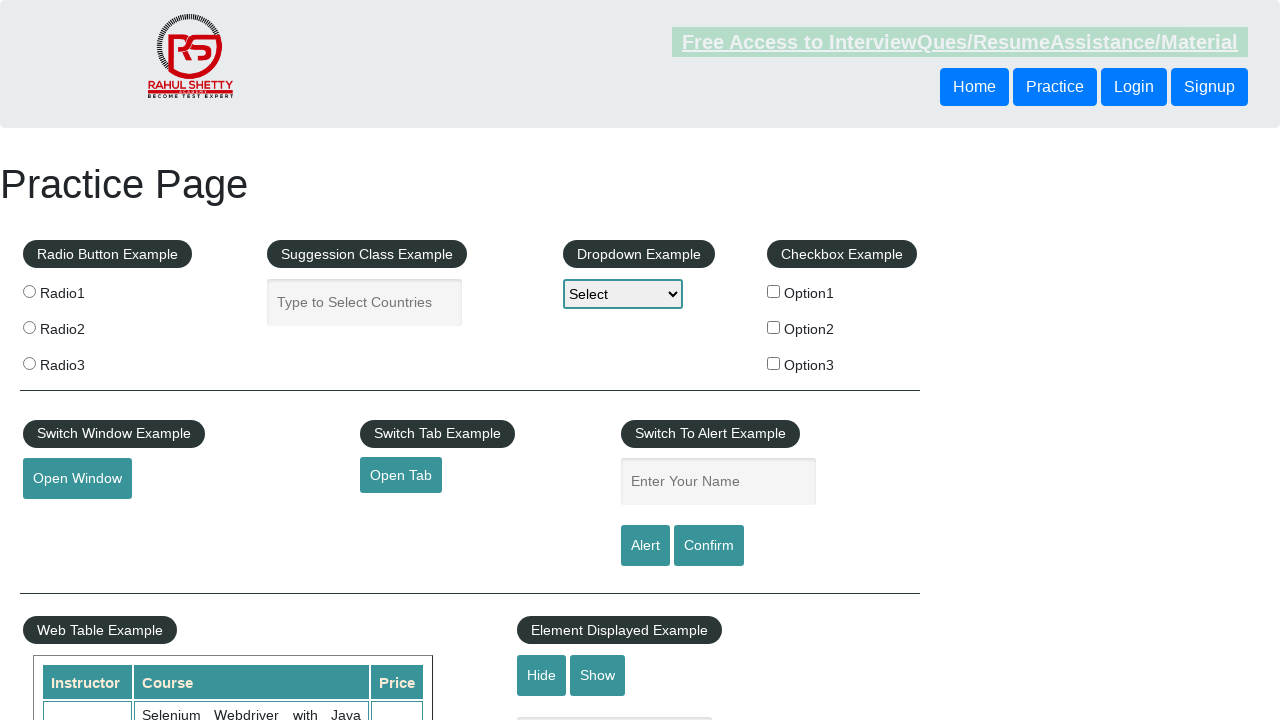

Extracted href attribute from broken link element
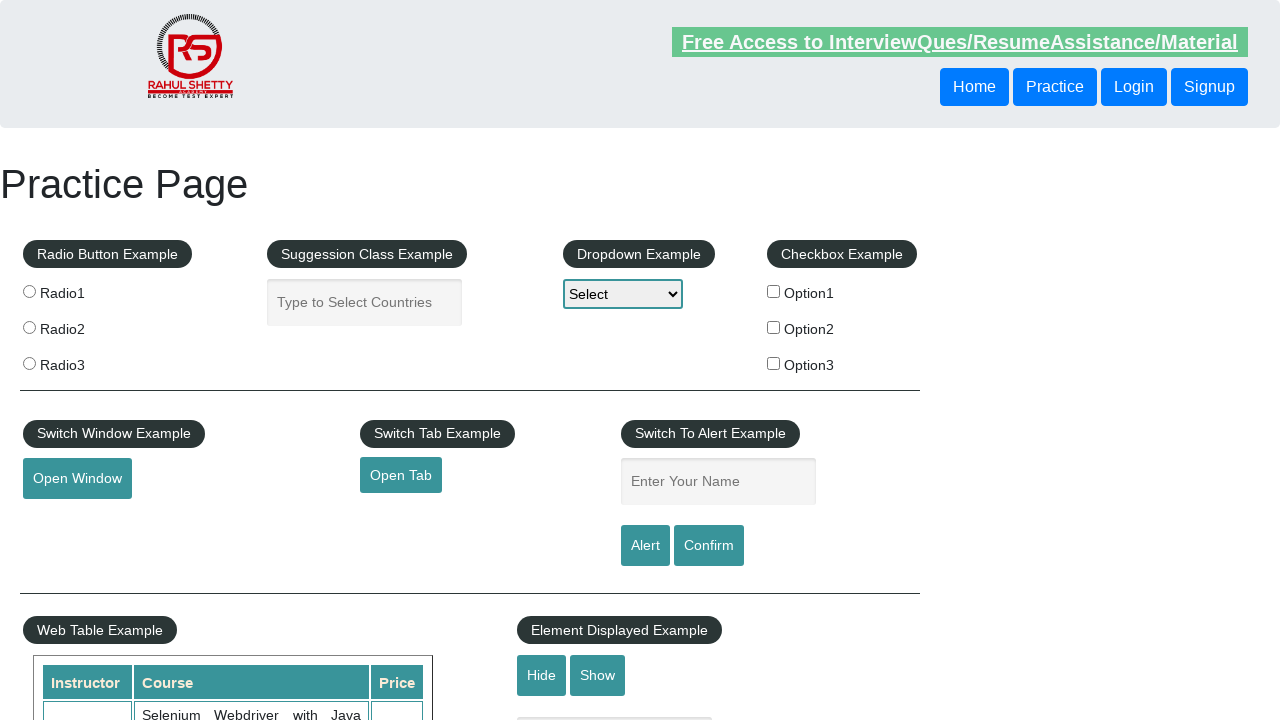

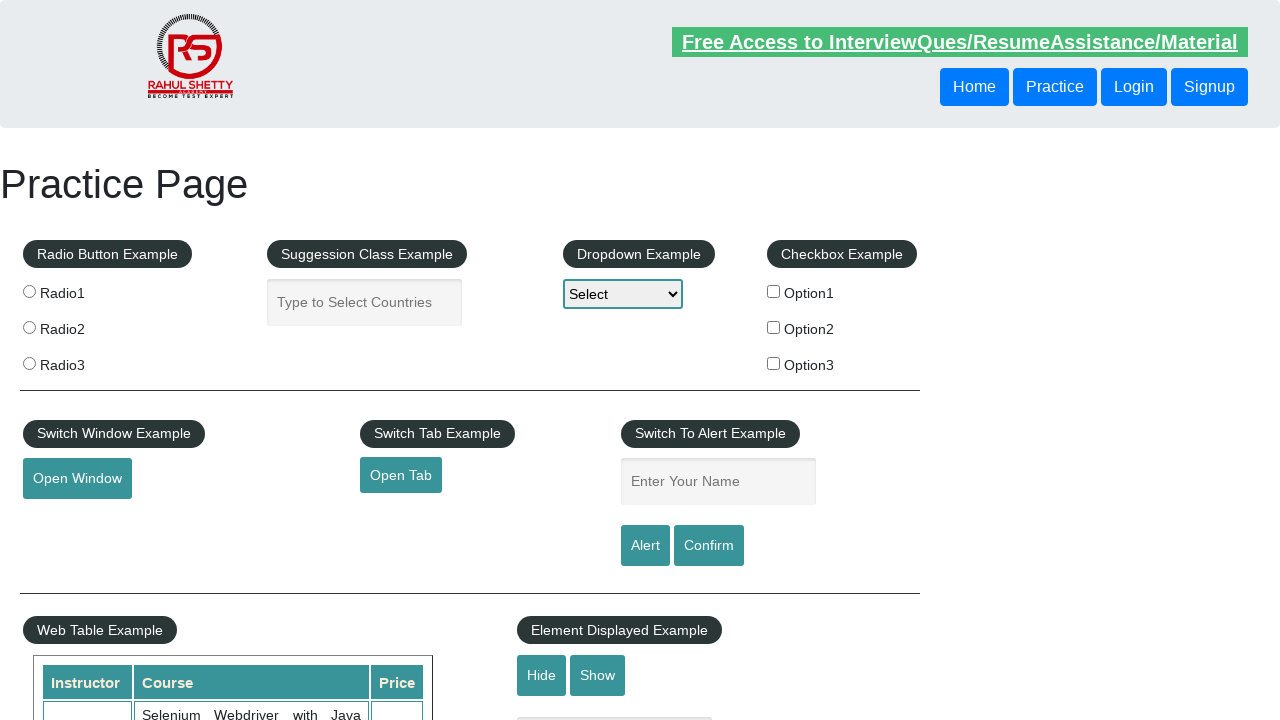